Tests a registration form by filling in first name, last name, and email fields, then submitting and verifying the success message

Starting URL: http://suninjuly.github.io/registration1.html

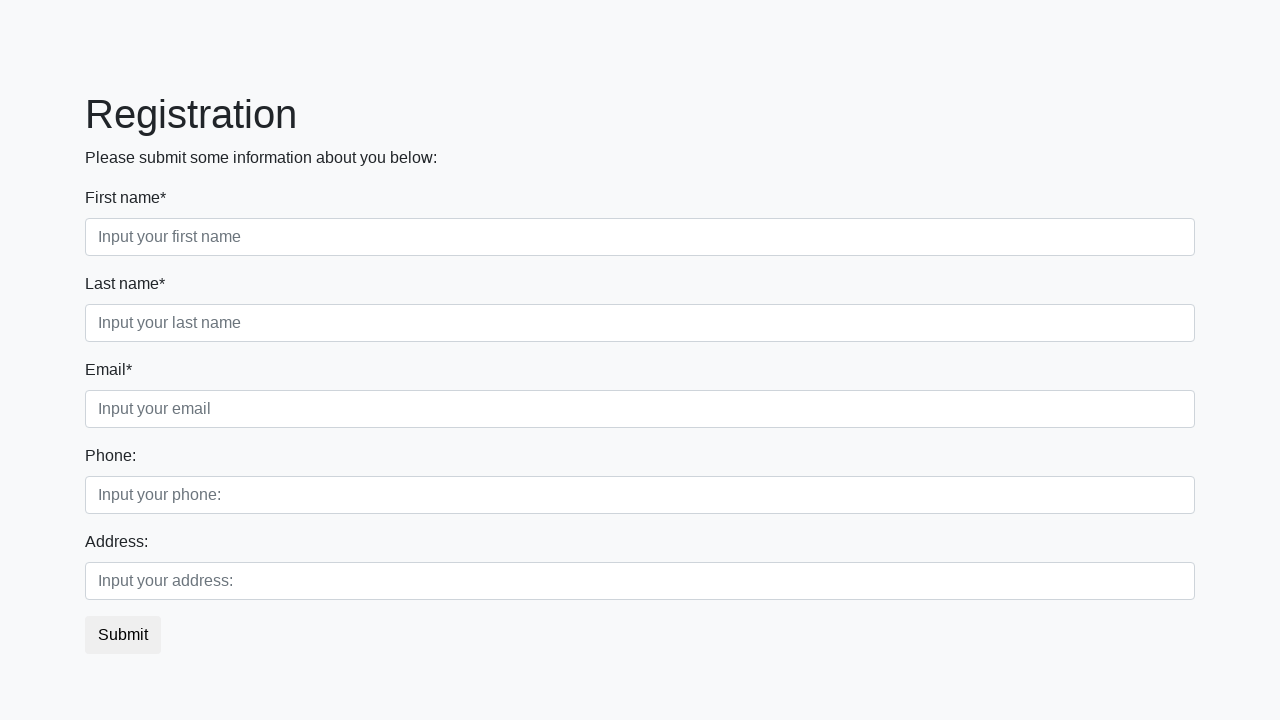

Filled in first name field with 'Ivan' on .first_block input.first
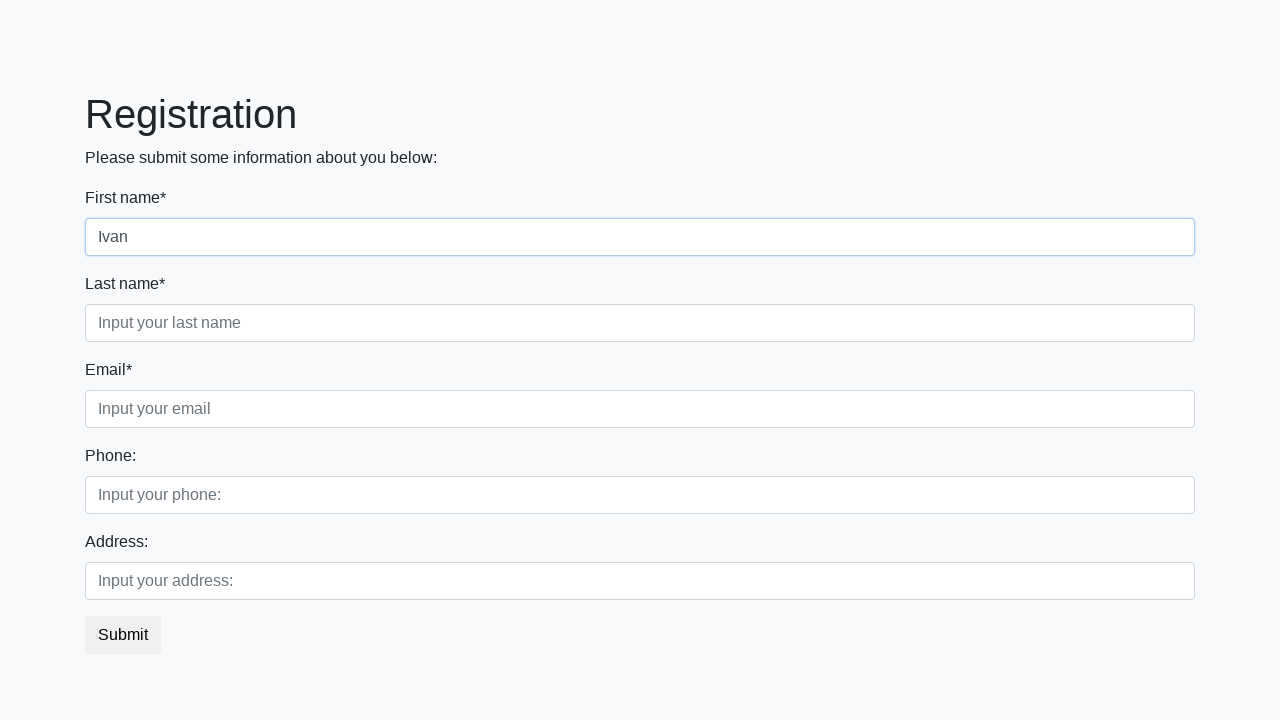

Filled in last name field with 'Petrov' on .first_block input.second
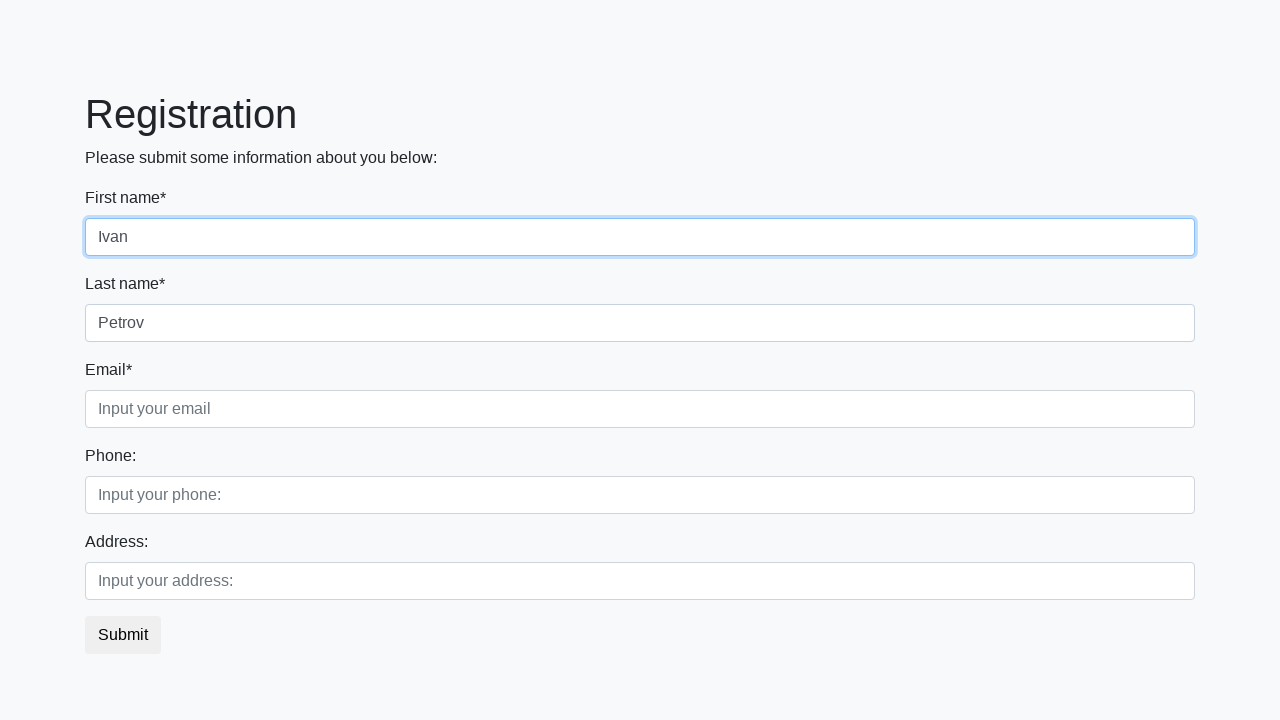

Filled in email field with 'test@gmail.com' on .first_block input.third
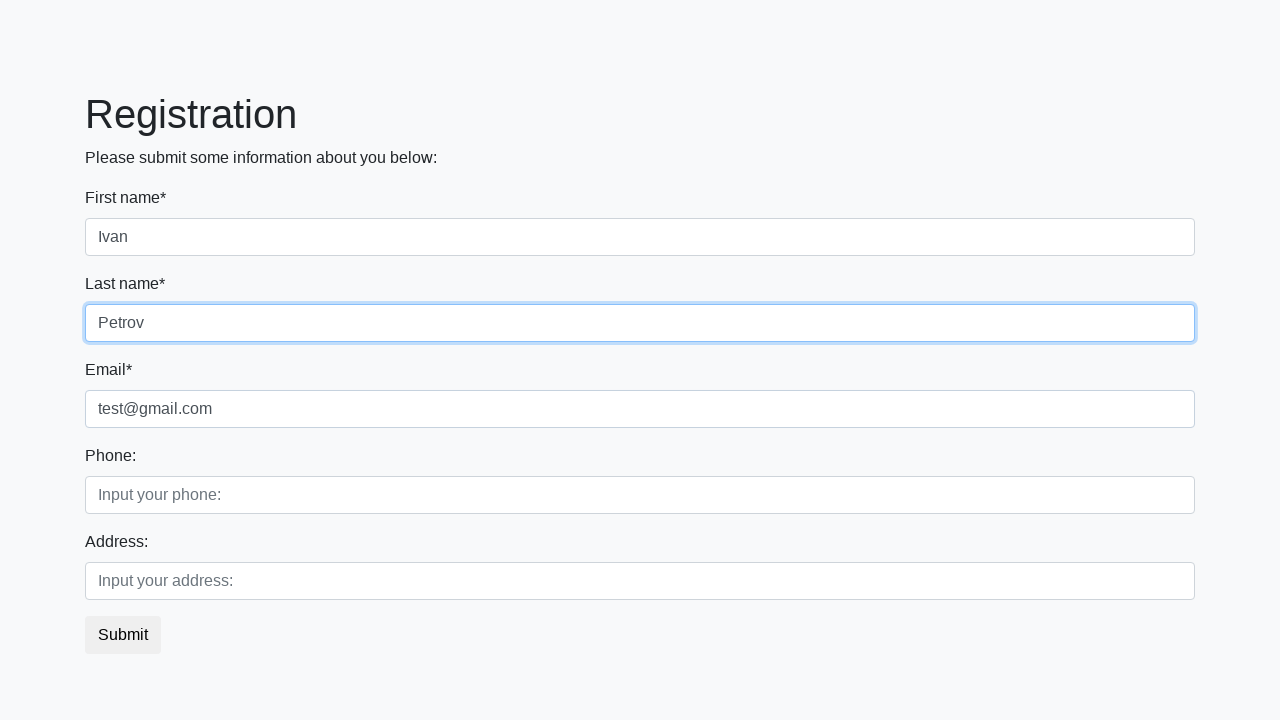

Clicked submit button to register at (123, 635) on button.btn
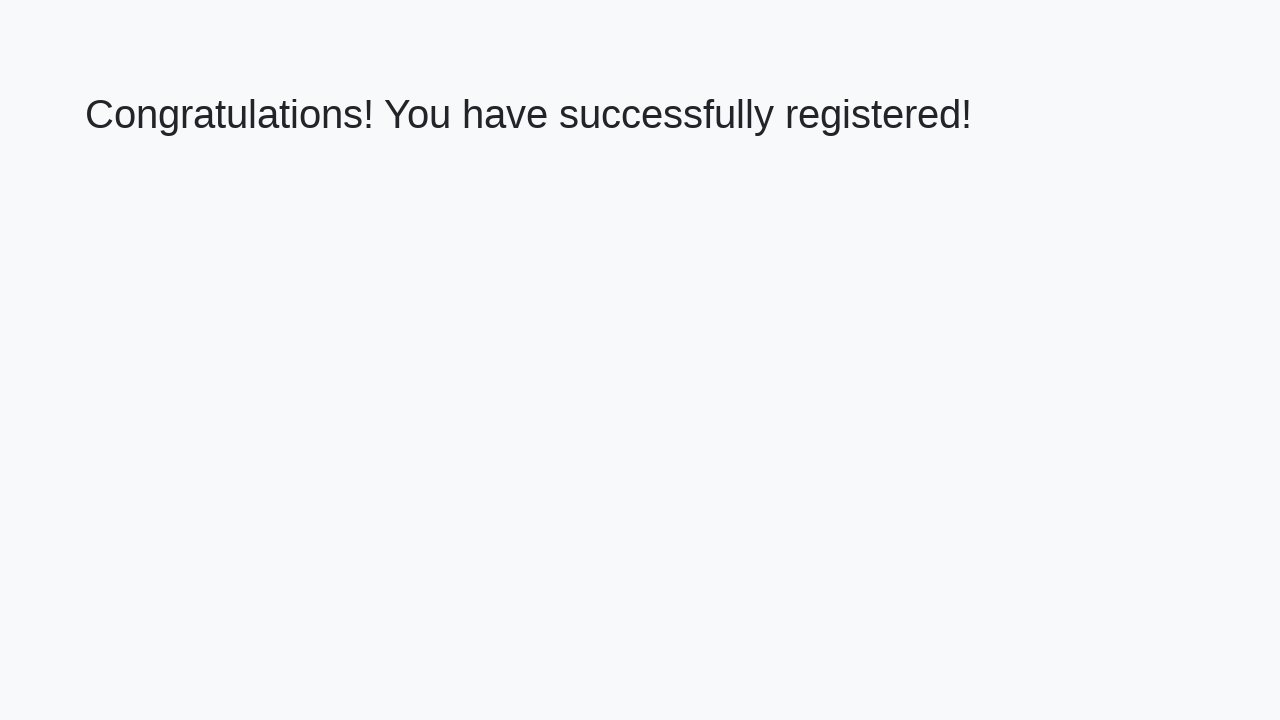

Success message heading loaded
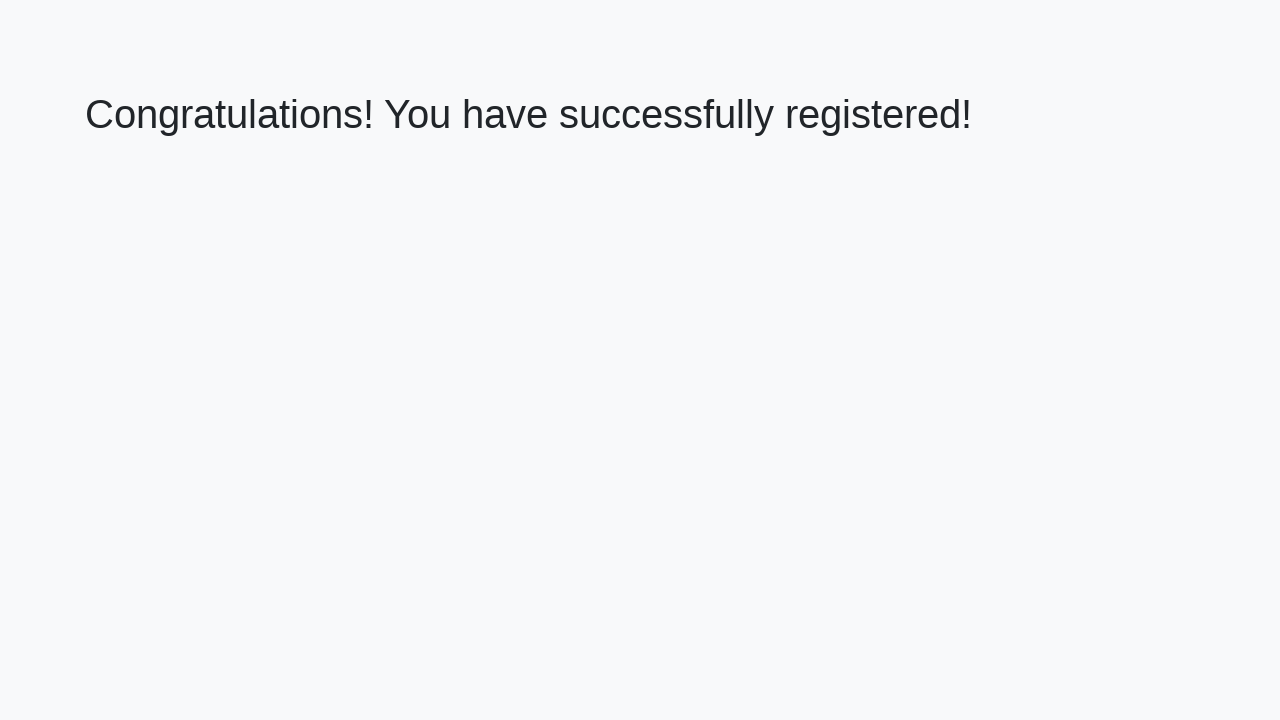

Retrieved success message text
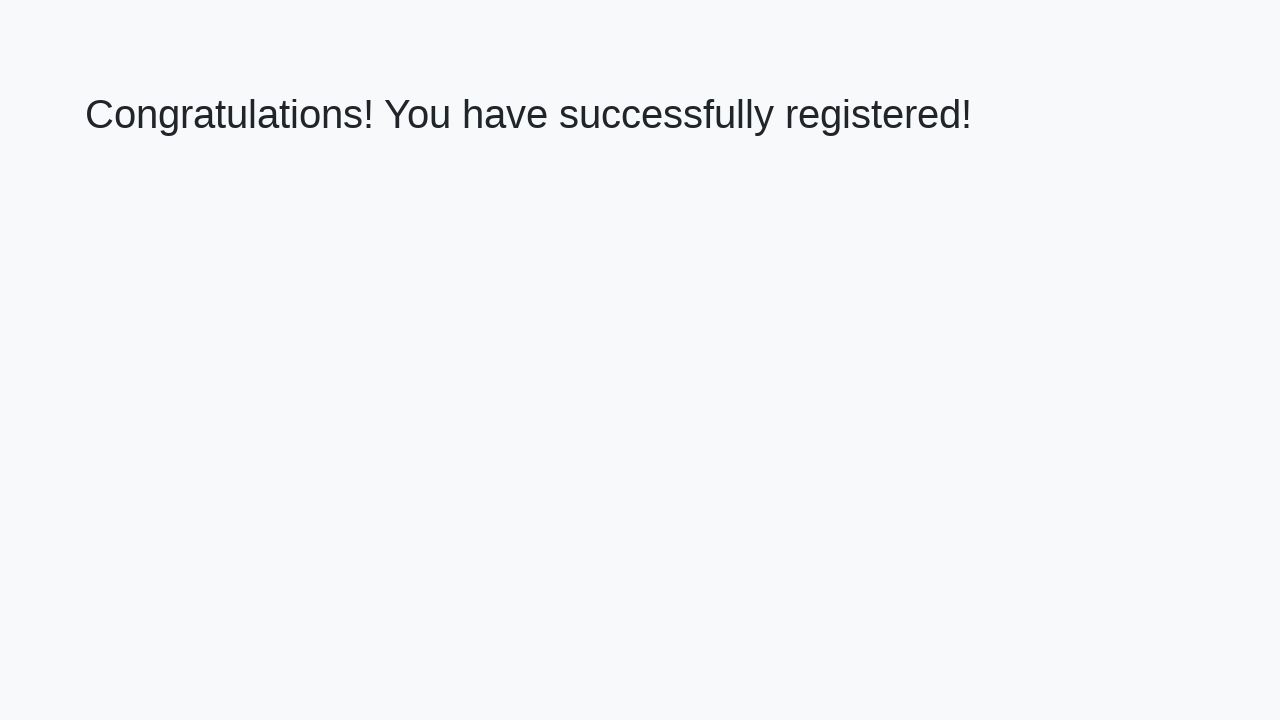

Verified success message: 'Congratulations! You have successfully registered!'
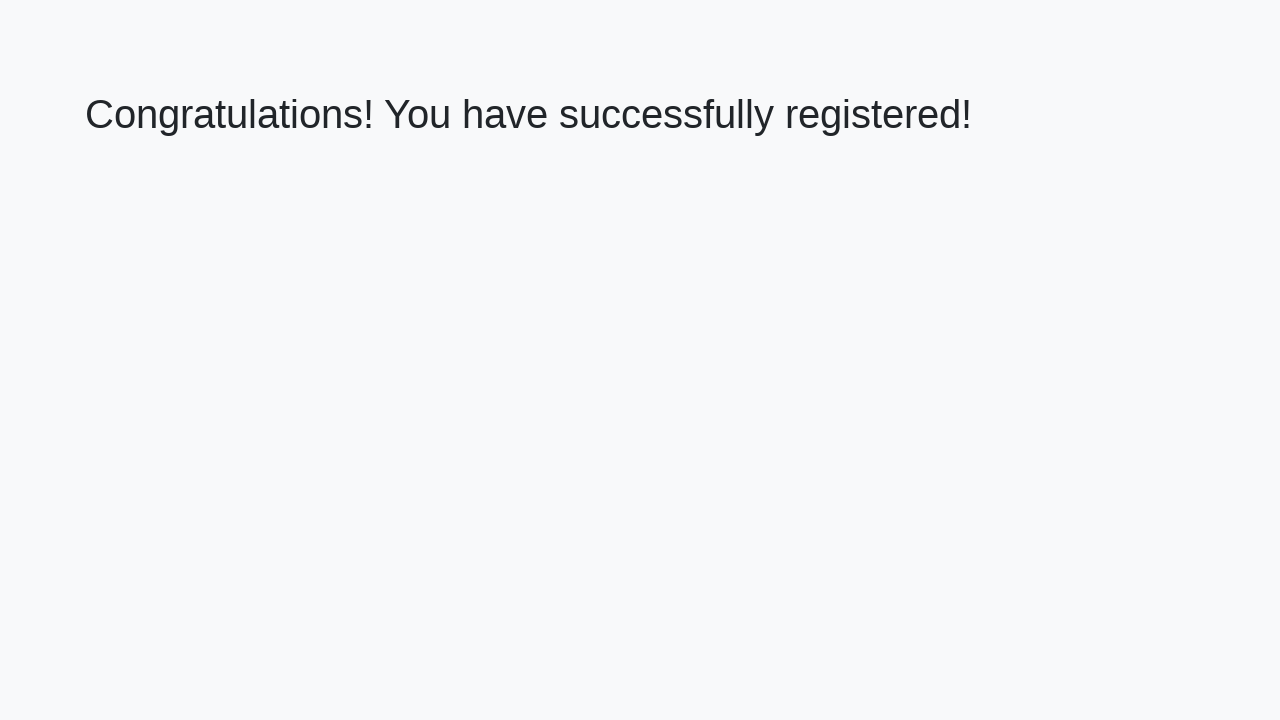

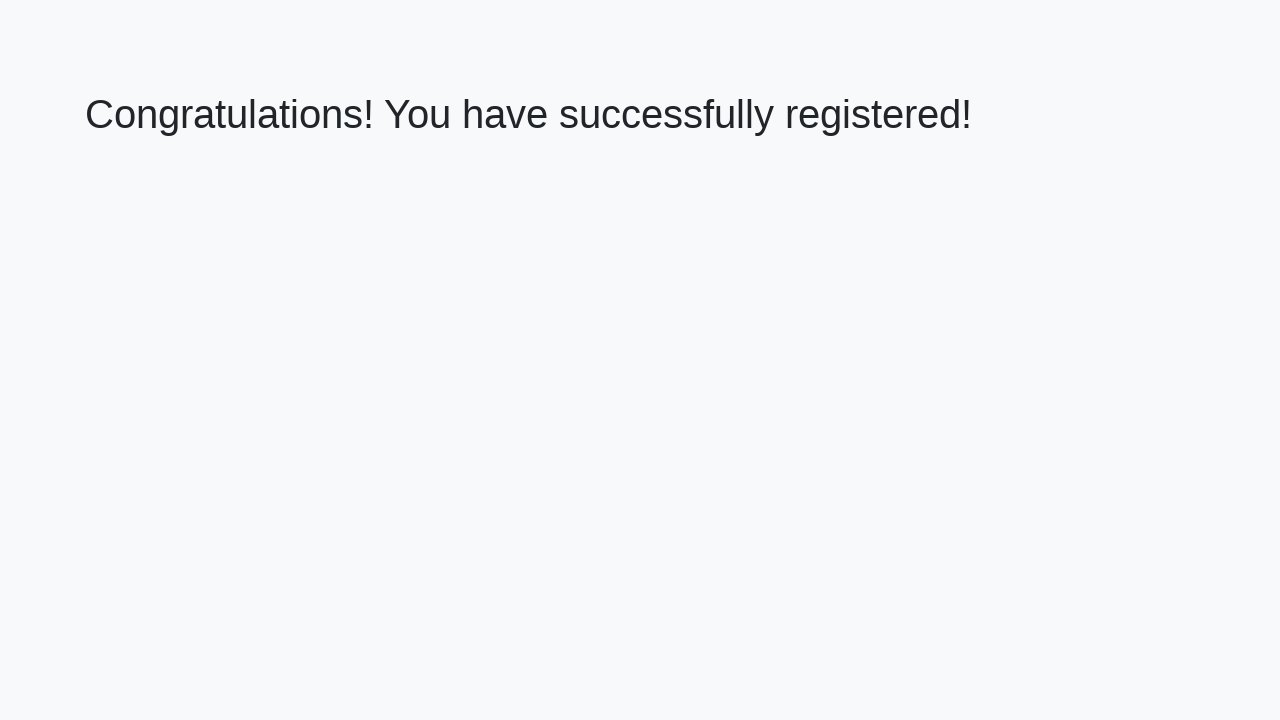